Tests the search functionality on Python.org by searching for "pycon" and verifying results appear

Starting URL: http://www.python.org

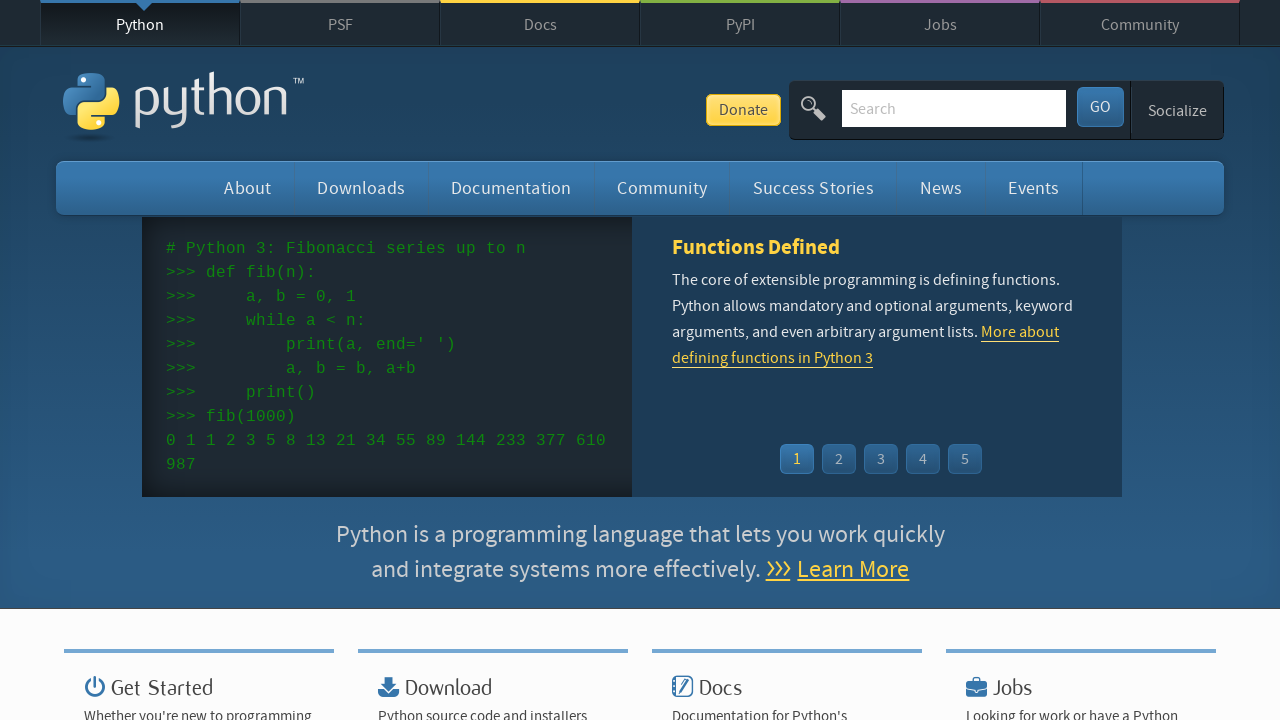

Search input field loaded on Python.org
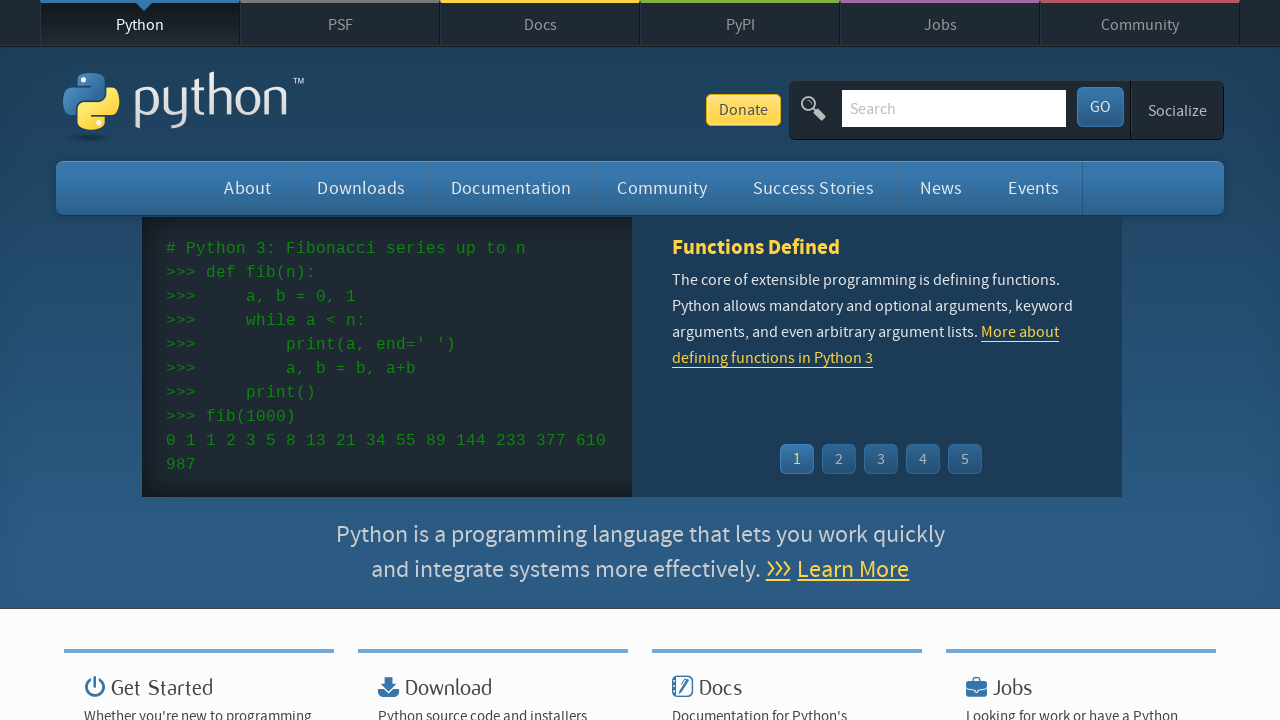

Filled search field with 'pycon' on input[name='q']
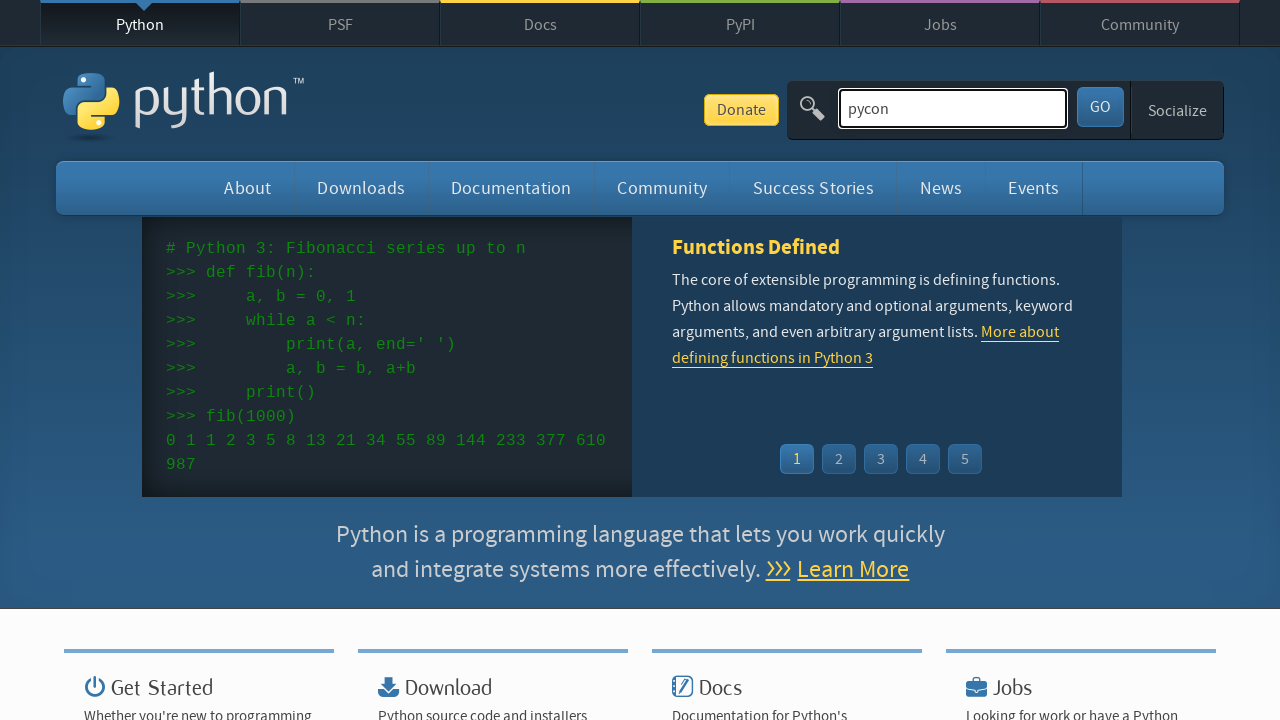

Clicked search submit button at (1100, 107) on #submit
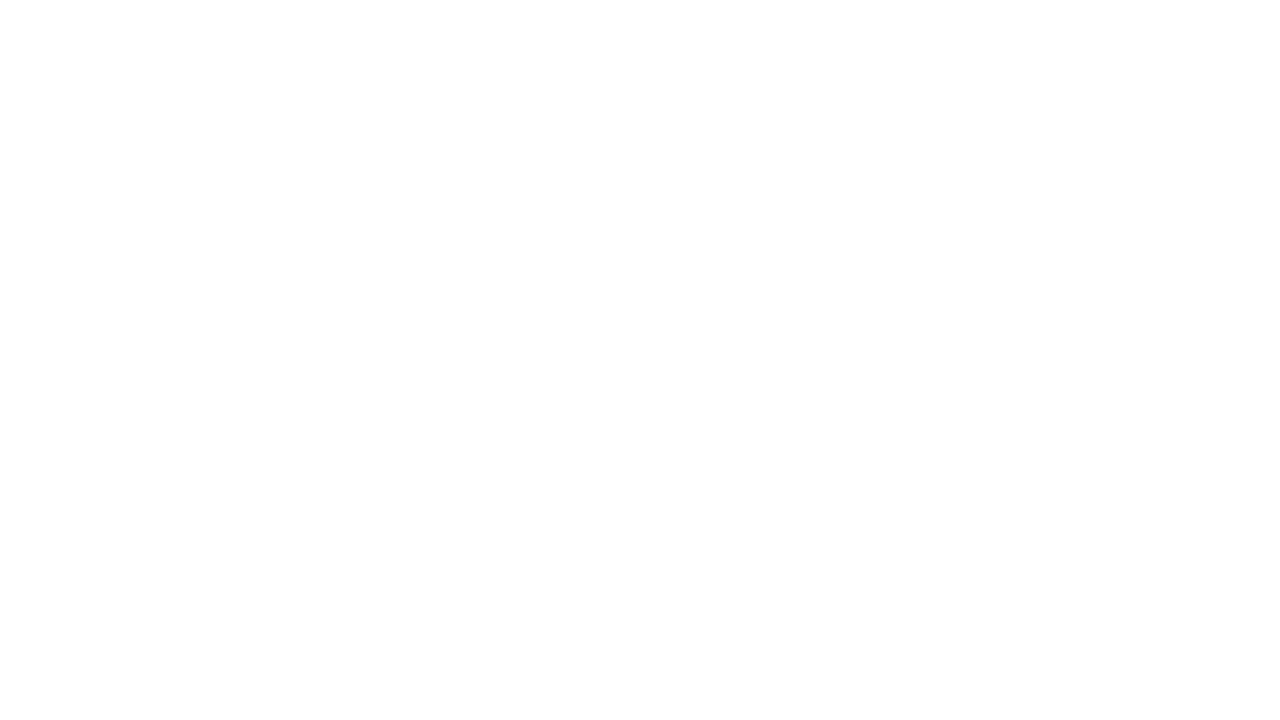

Verified search results page loaded with results for 'pycon'
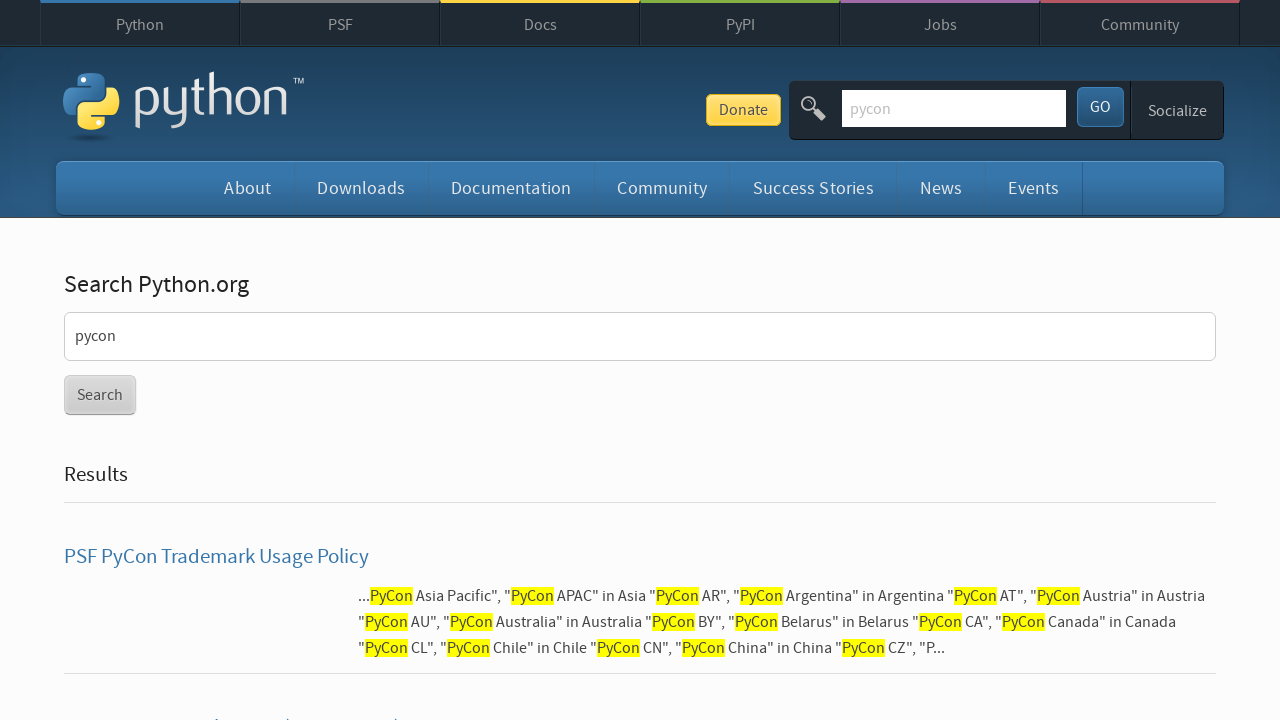

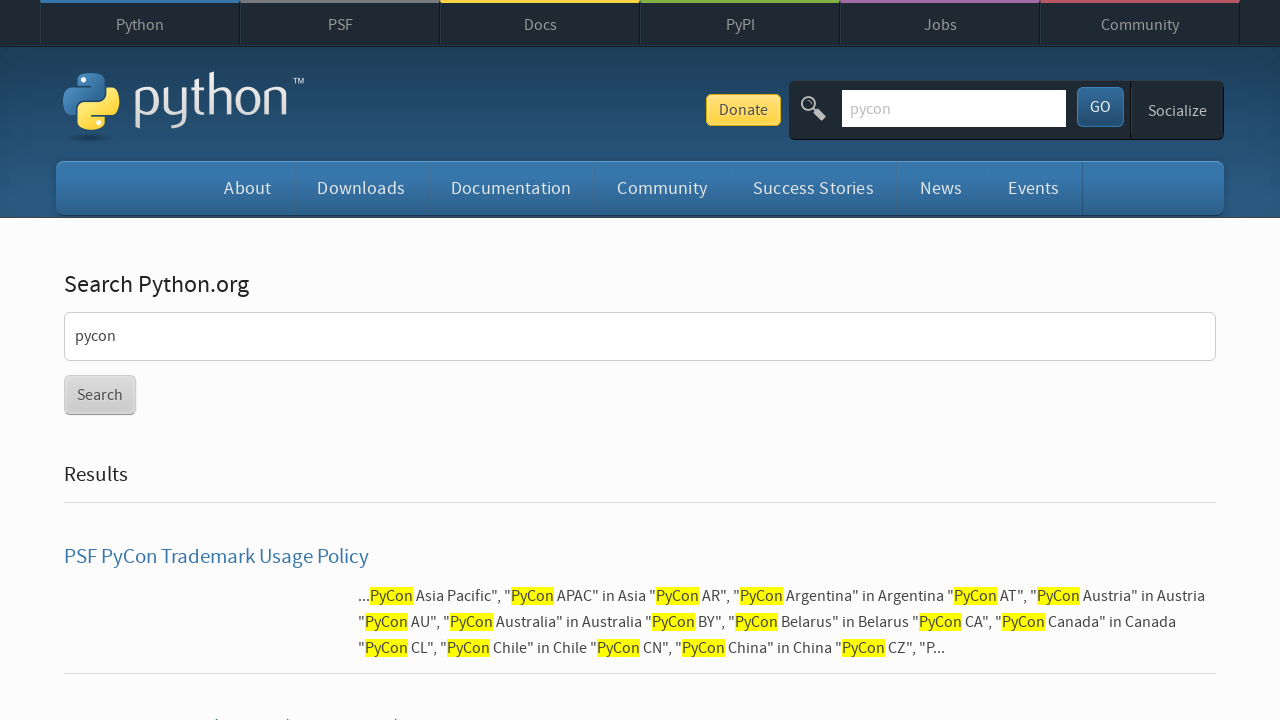